Tests dynamic controls functionality by removing a checkbox and verifying it disappears, then enabling a disabled input field and verifying it becomes enabled.

Starting URL: https://the-internet.herokuapp.com/dynamic_controls

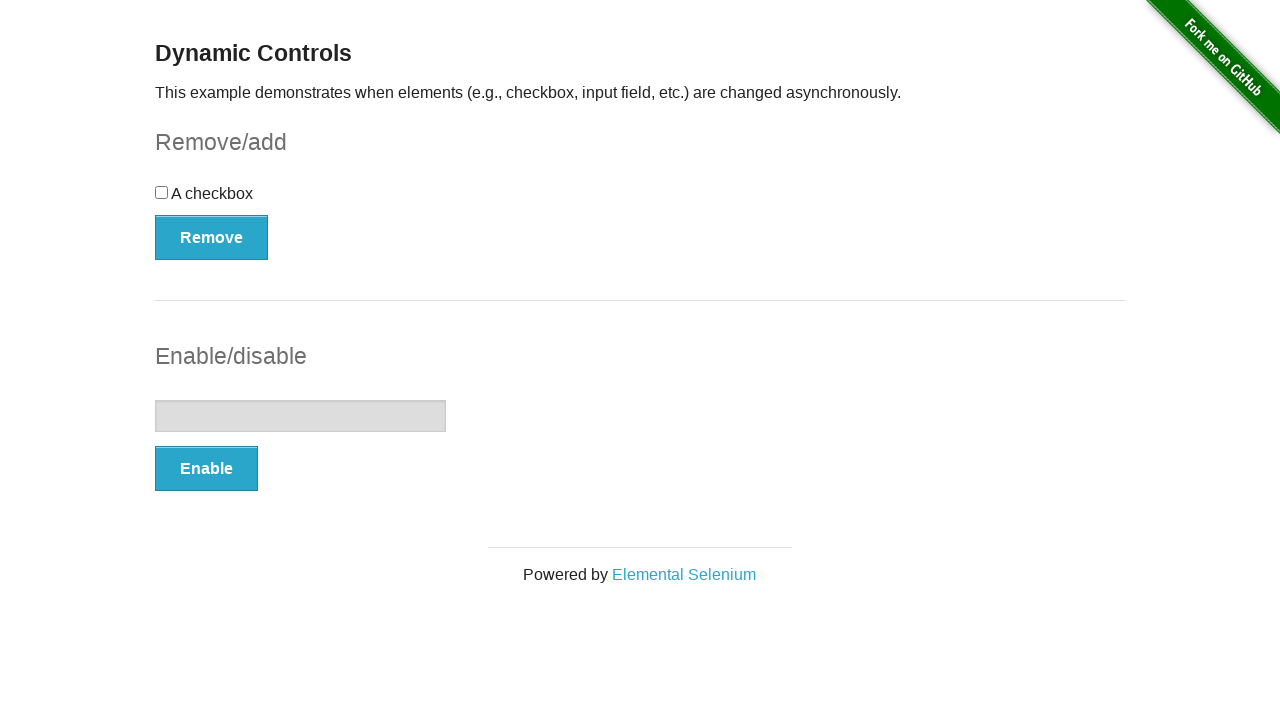

Checkbox is visible and ready
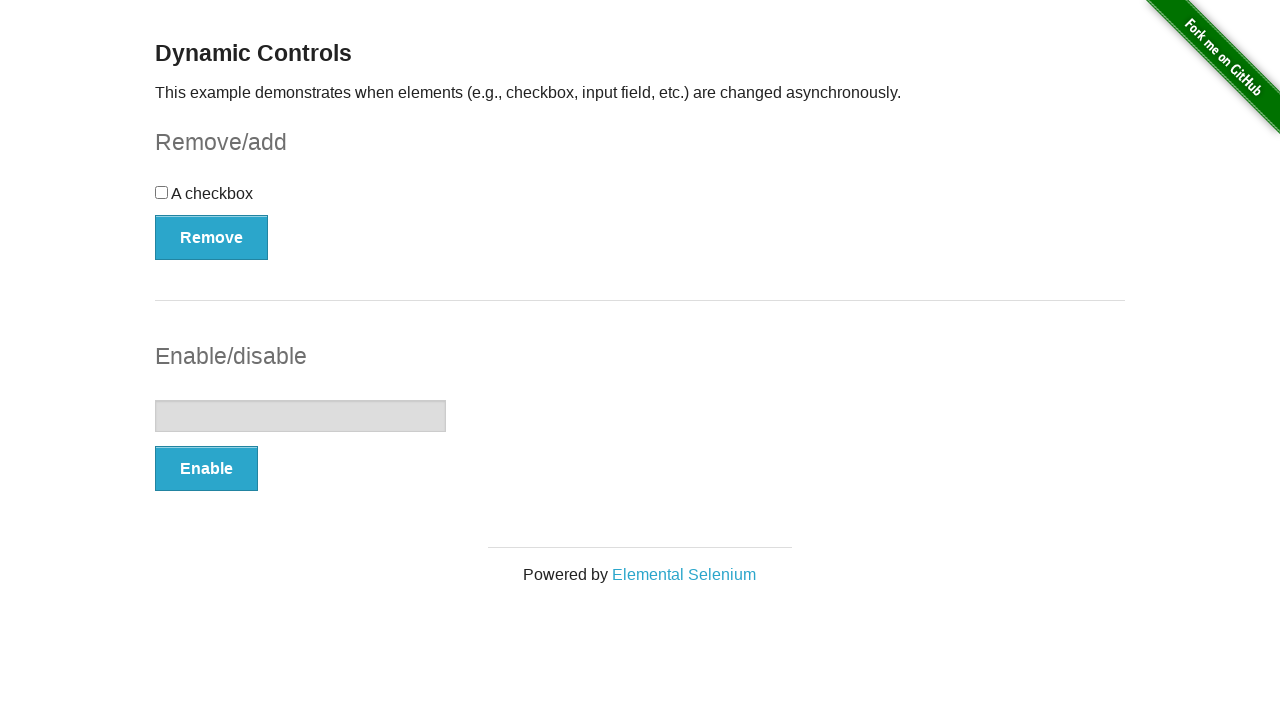

Clicked Remove button to remove checkbox at (212, 237) on xpath=//button[text() = 'Remove']
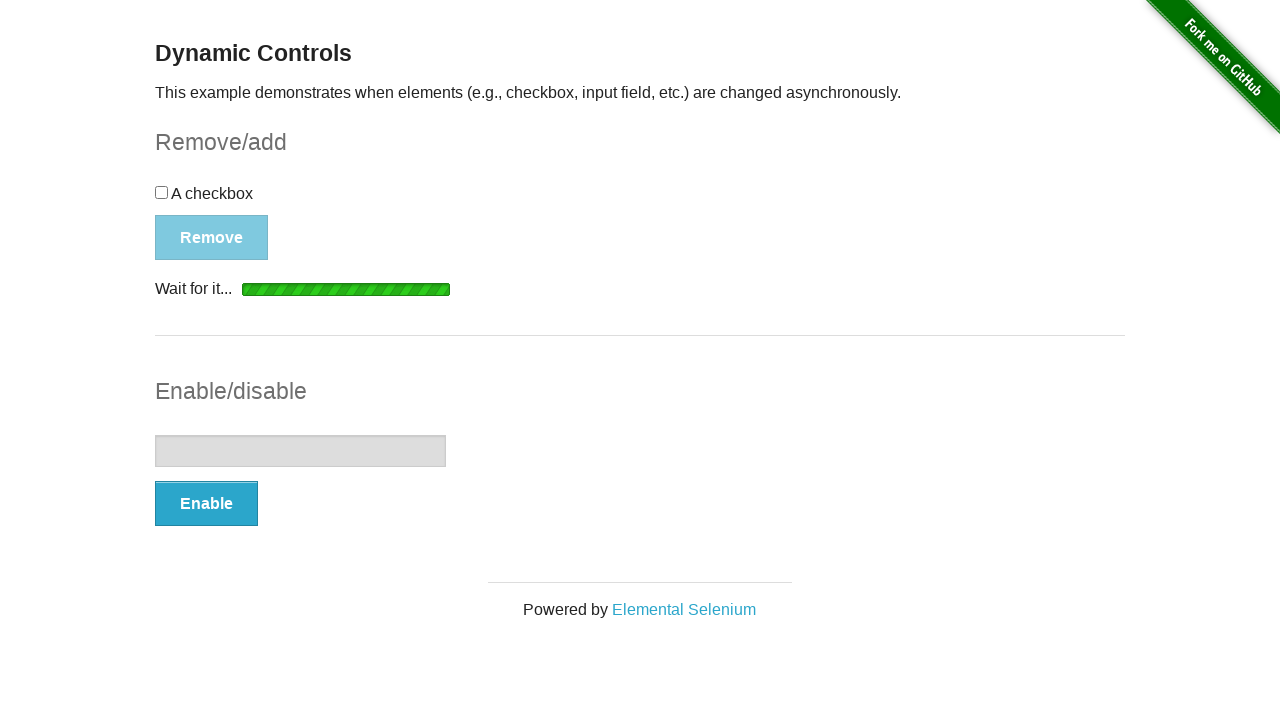

Removal confirmation message appeared
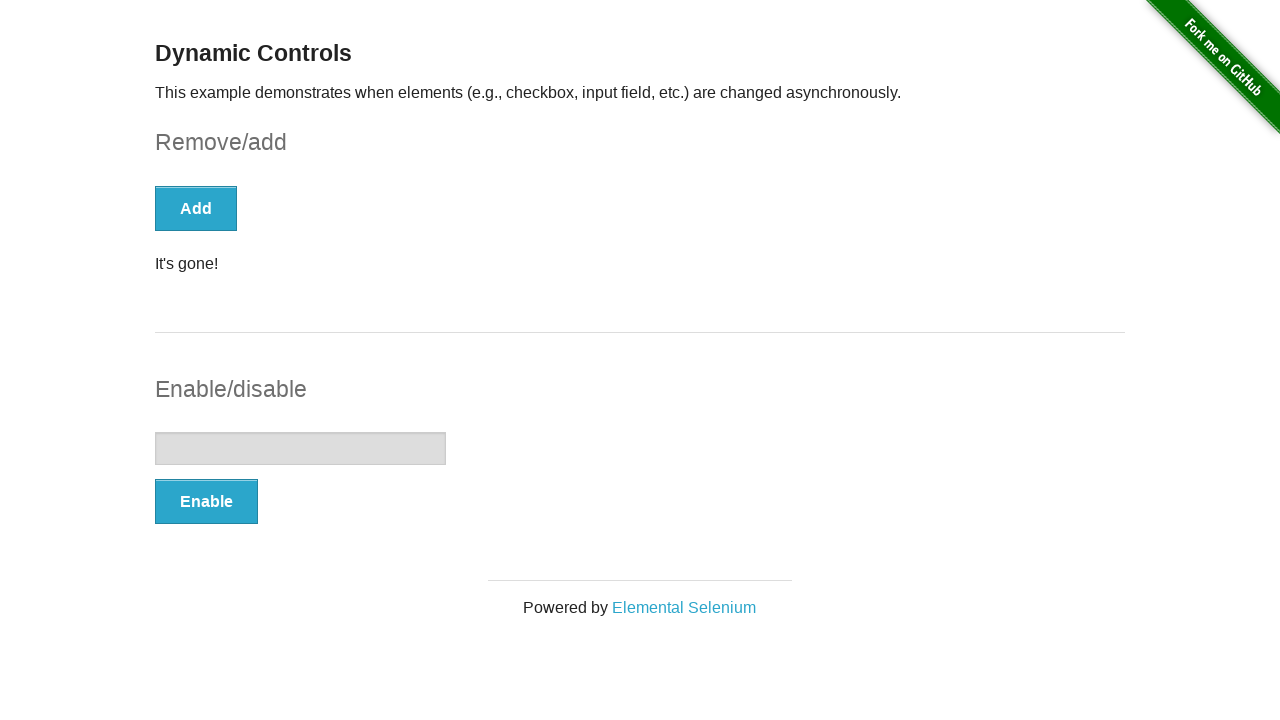

Checkbox has been removed and is no longer visible
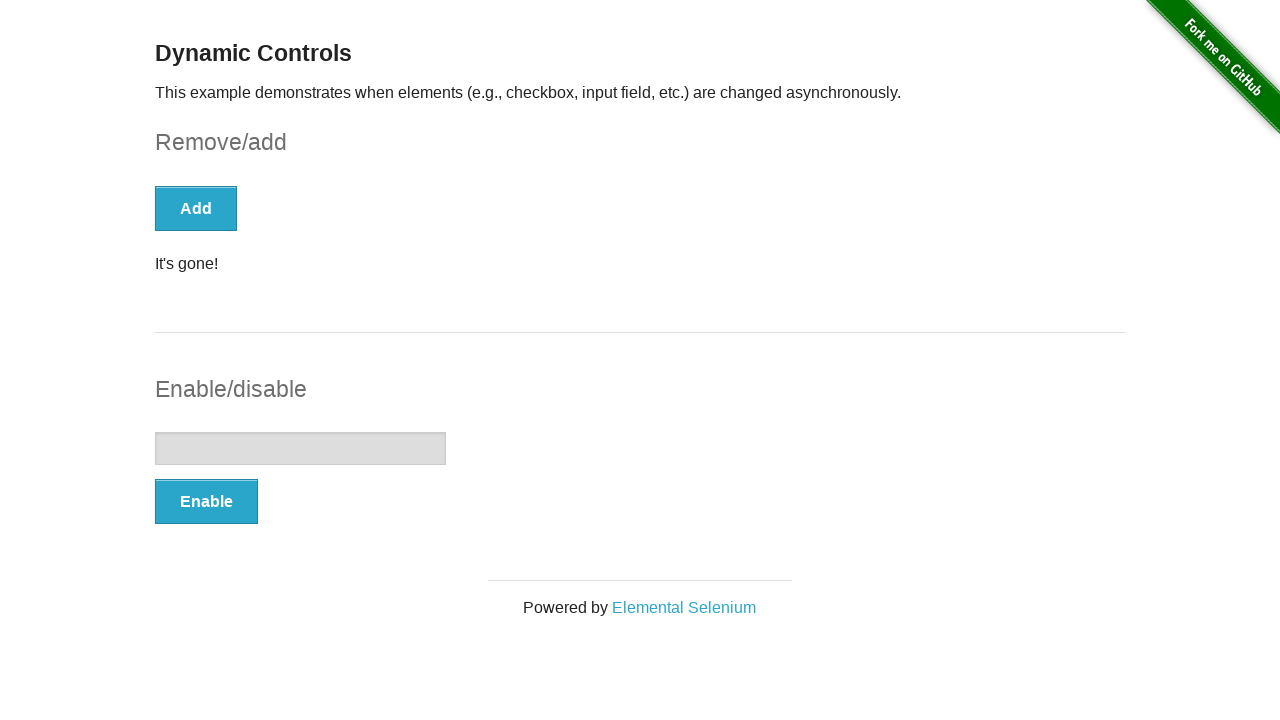

Verified input field is disabled initially
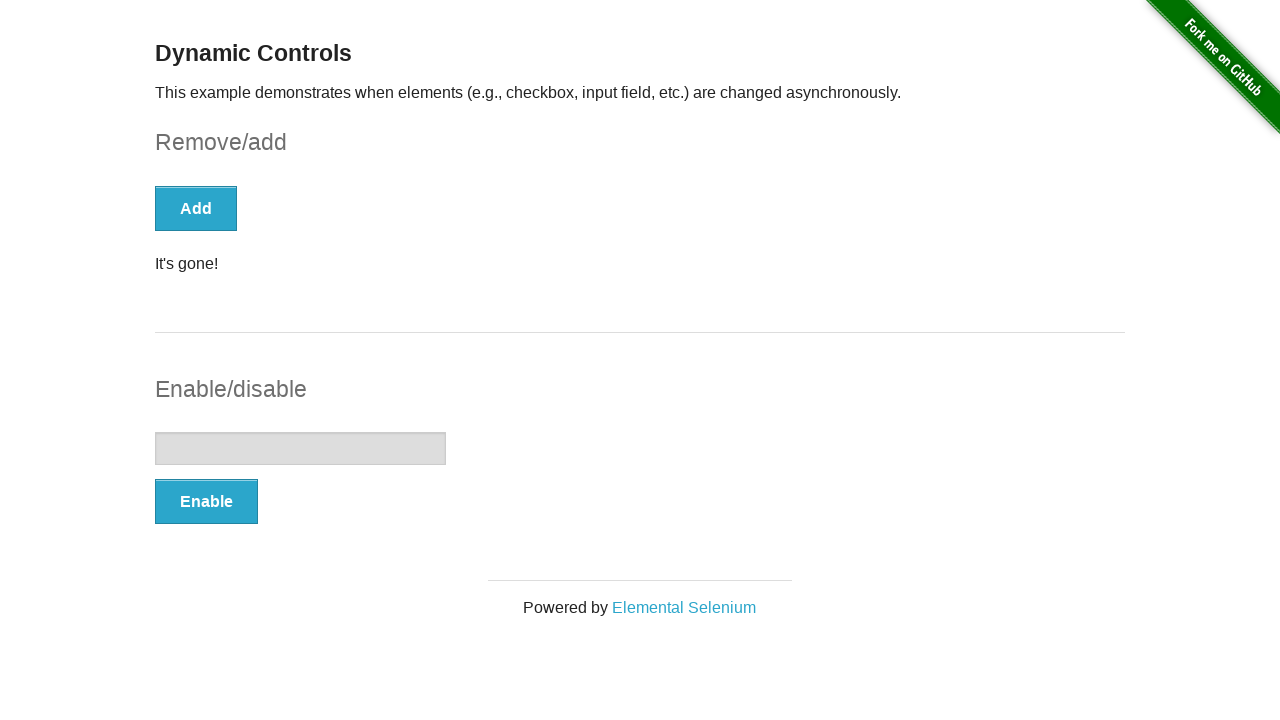

Clicked Enable button to enable input field at (206, 501) on xpath=//button[text() = 'Enable']
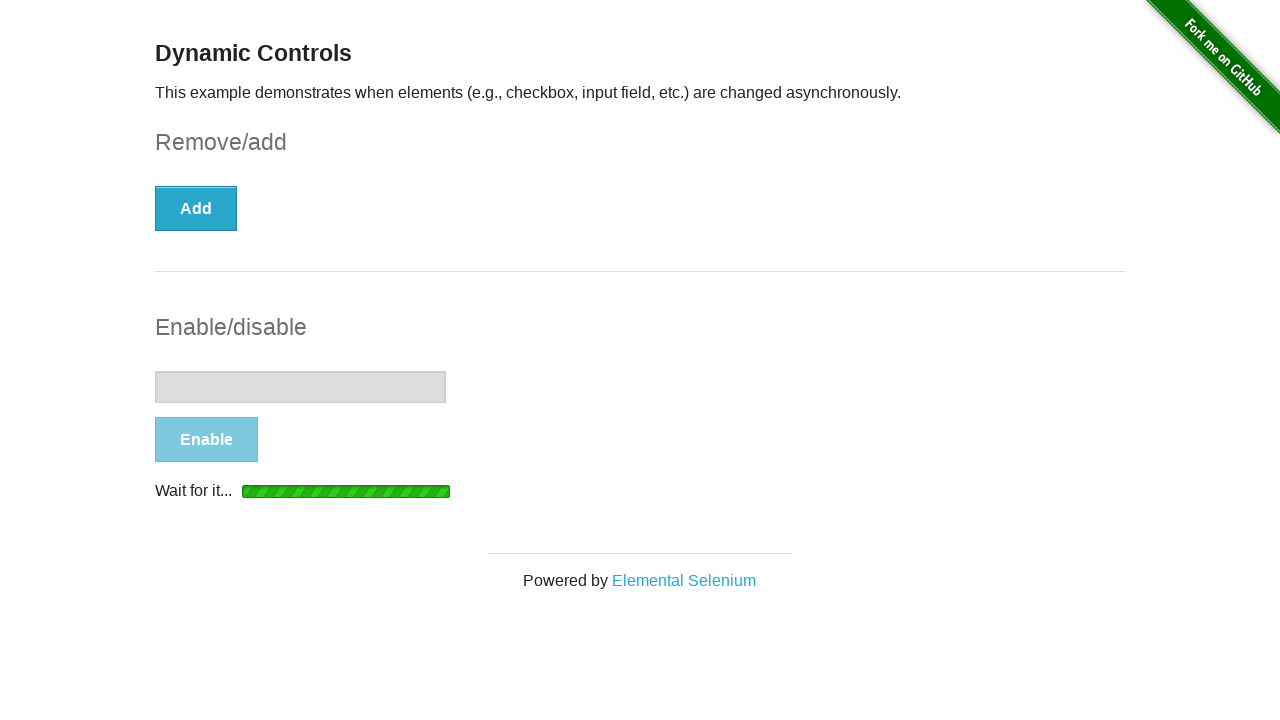

Enable confirmation message appeared
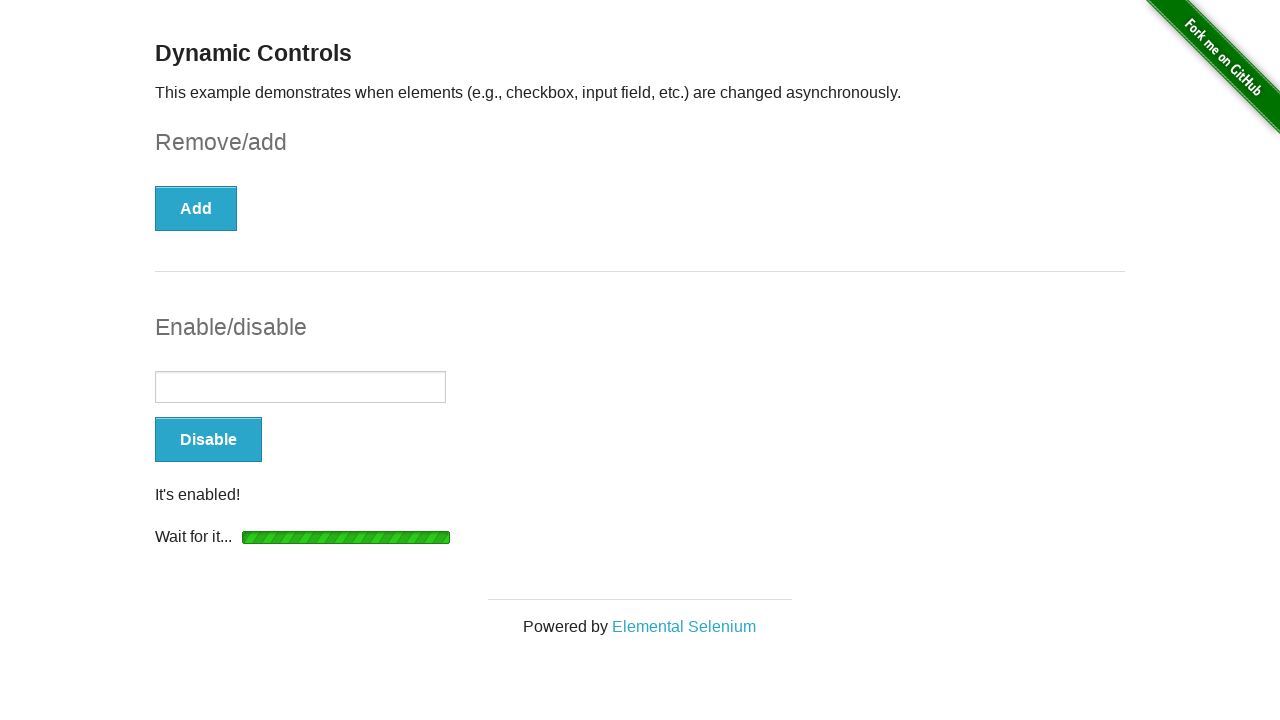

Waited for input field to become enabled
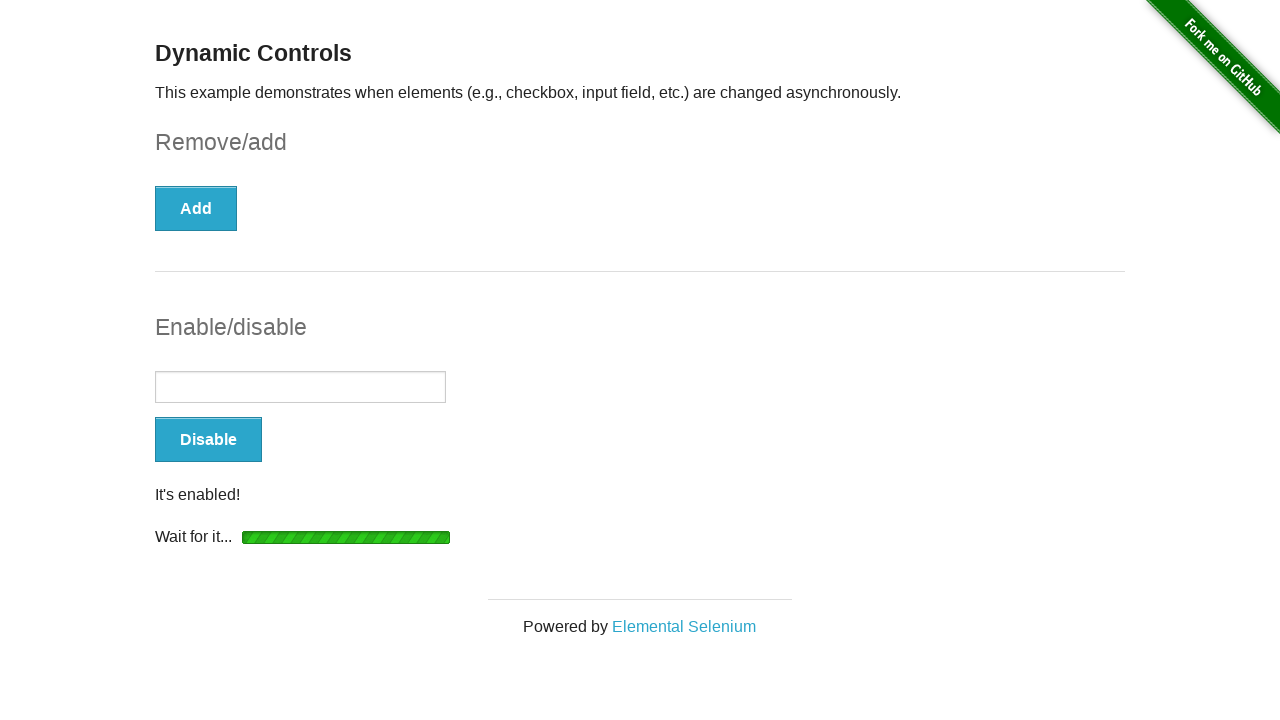

Verified input field is now enabled
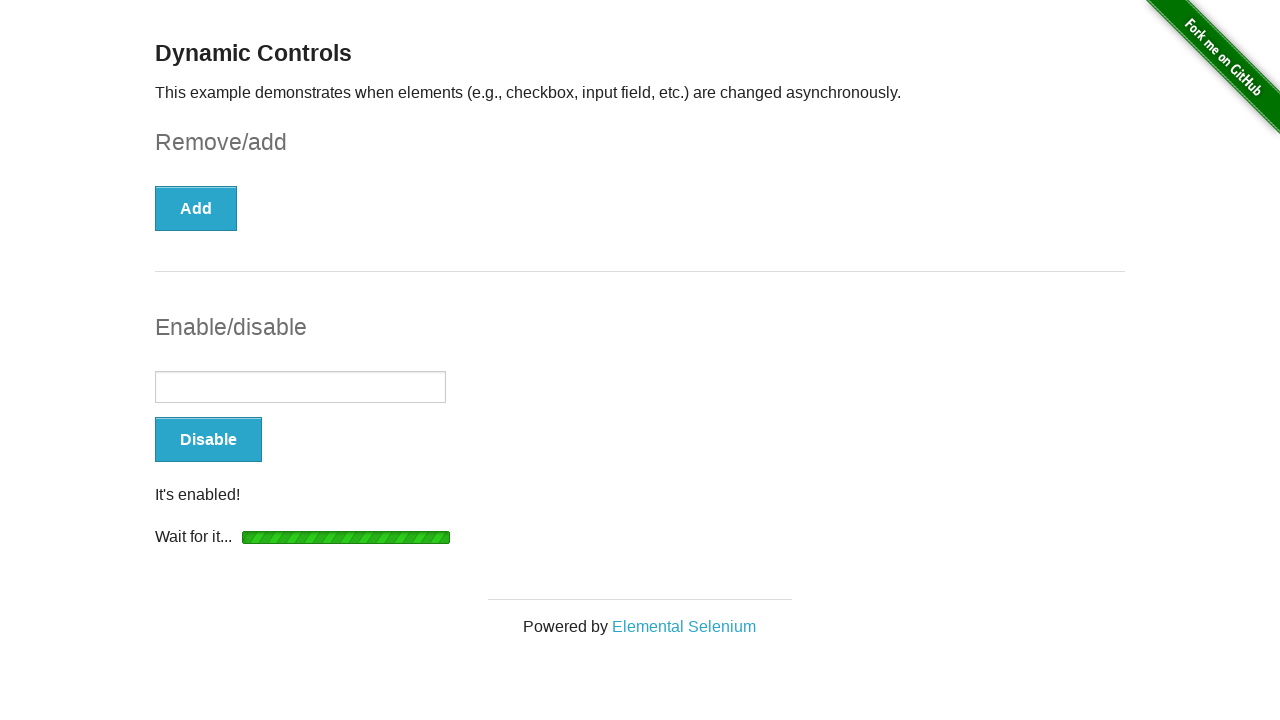

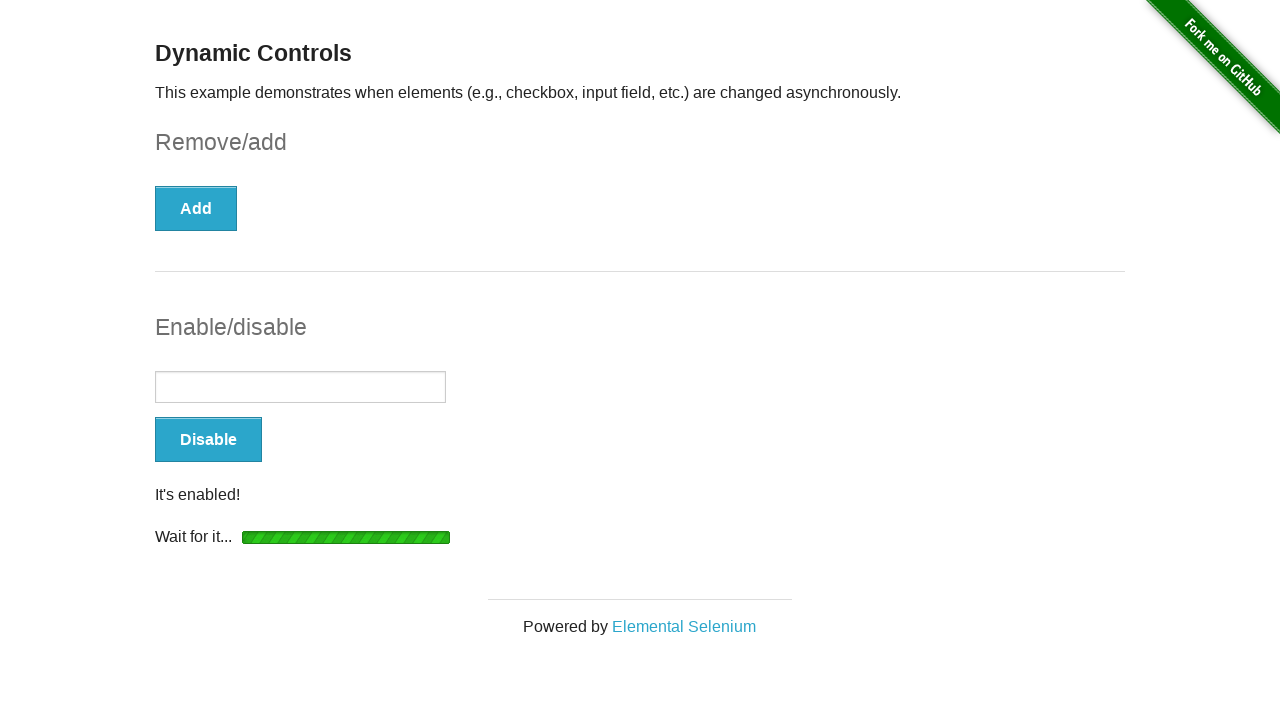